Verifies that the forgot password link is displayed on the OrangeHRM login page

Starting URL: https://opensource-demo.orangehrmlive.com/web/index.php/auth/login

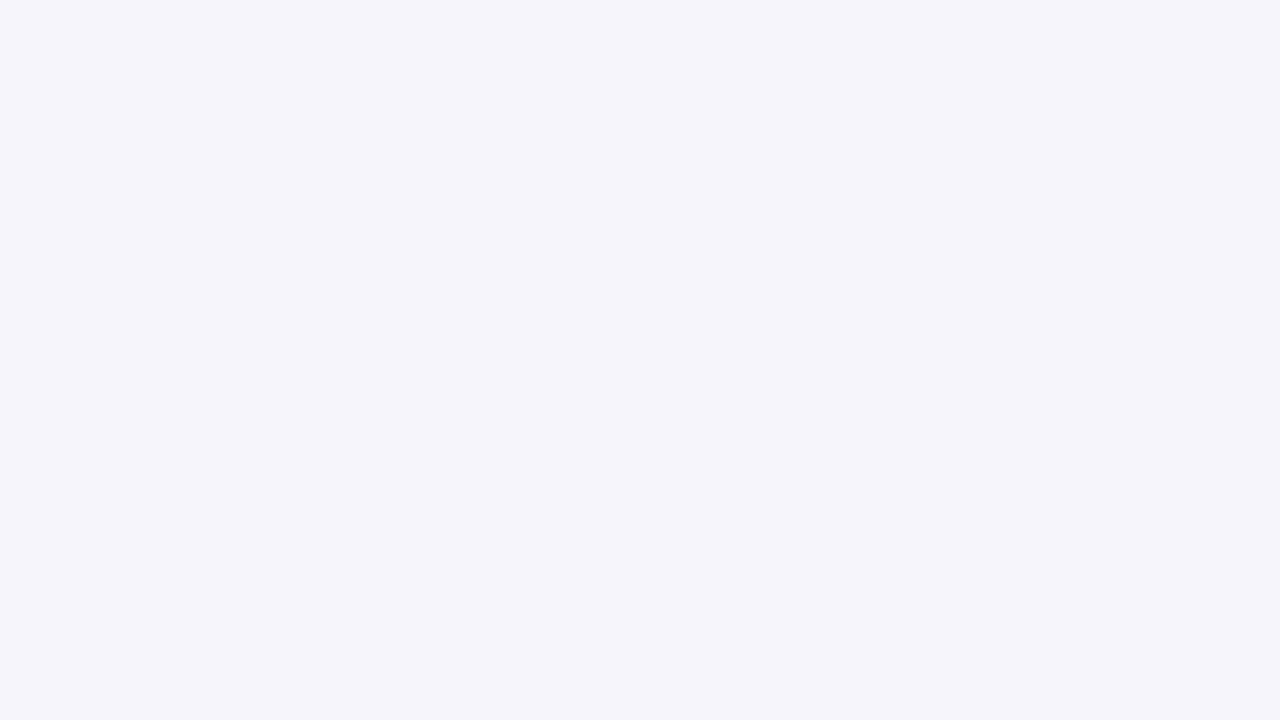

Checked if forgot password link is visible on OrangeHRM login page
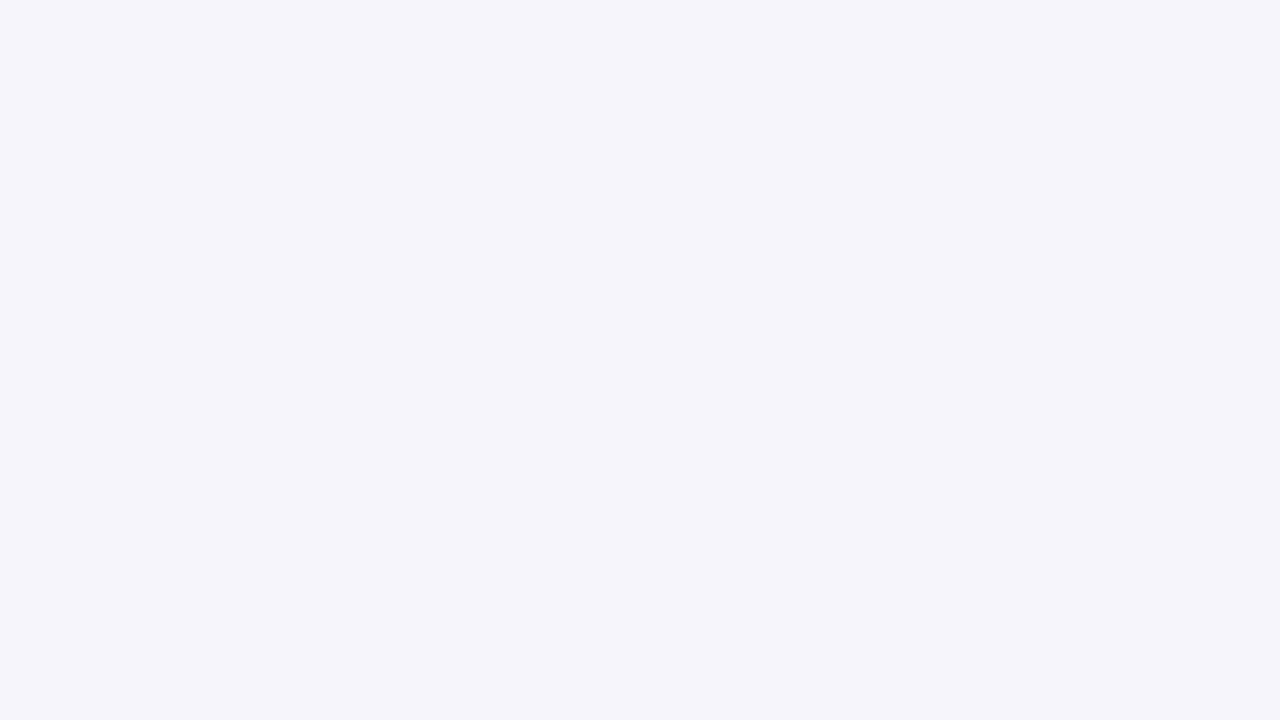

Printed forgot password link visibility status
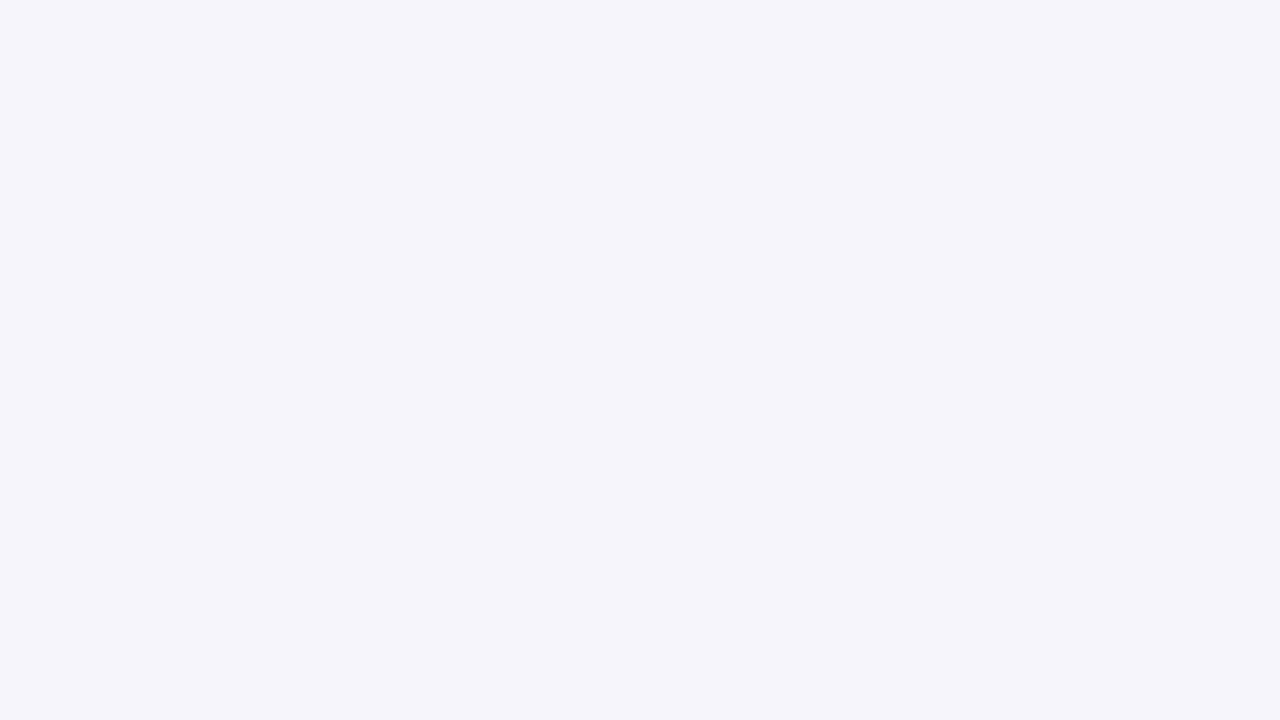

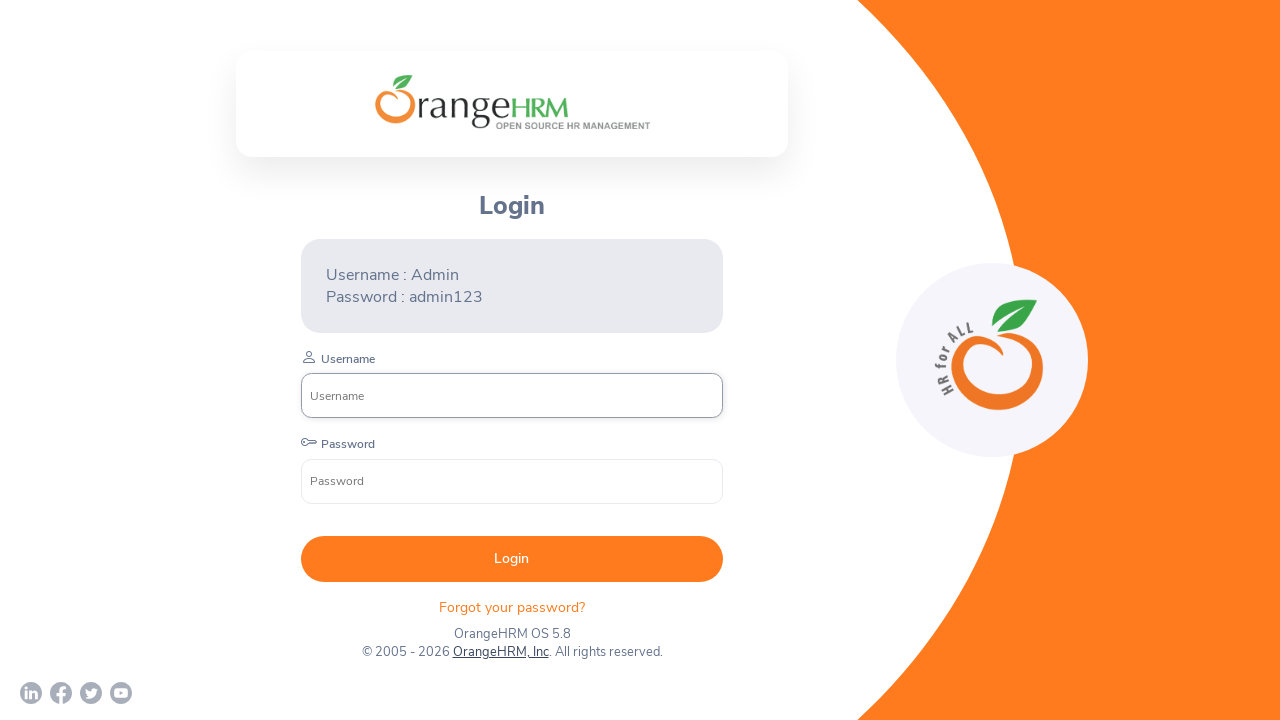